Tests that completed items are removed when clicking the Clear completed button.

Starting URL: https://demo.playwright.dev/todomvc

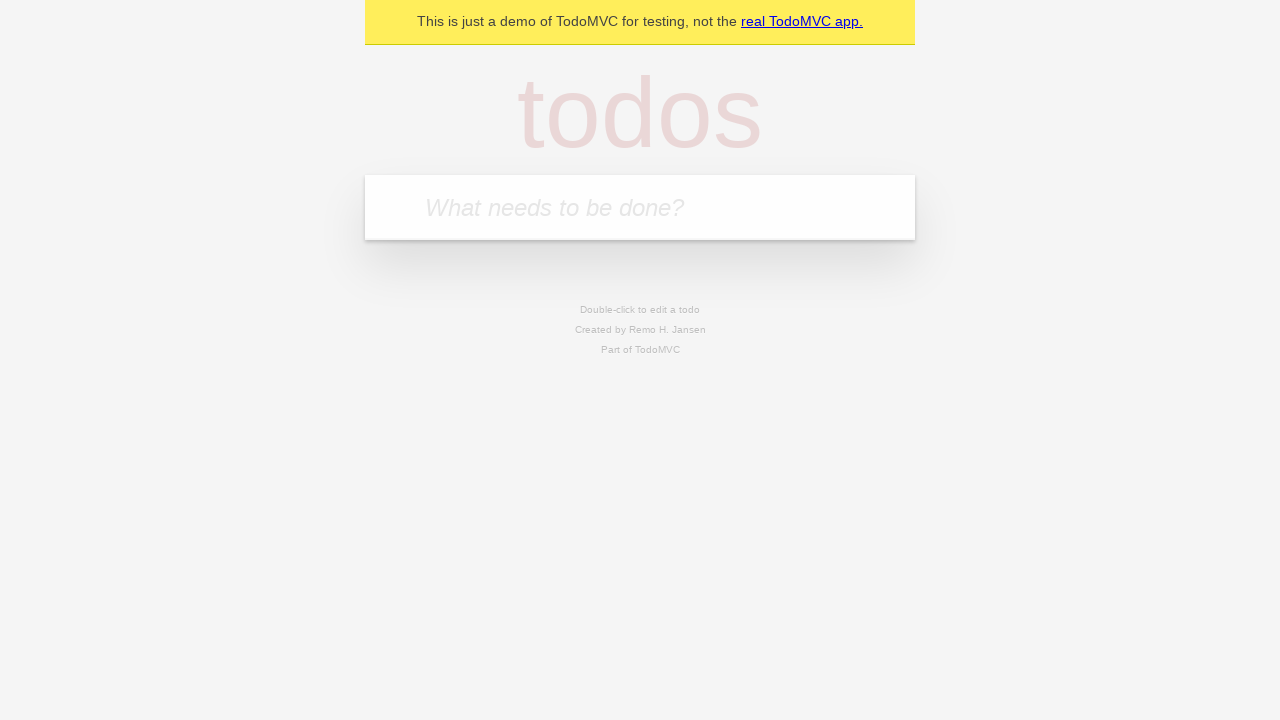

Filled todo input with 'buy some cheese' on internal:attr=[placeholder="What needs to be done?"i]
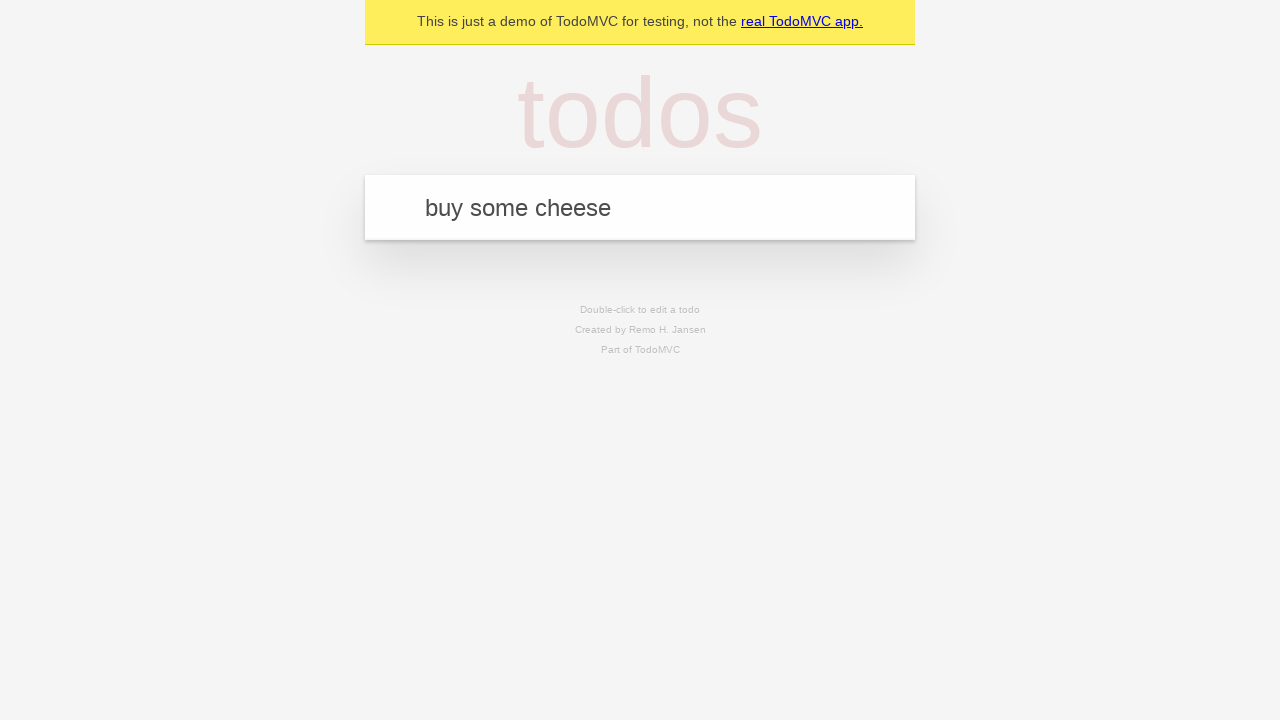

Pressed Enter to add first todo item on internal:attr=[placeholder="What needs to be done?"i]
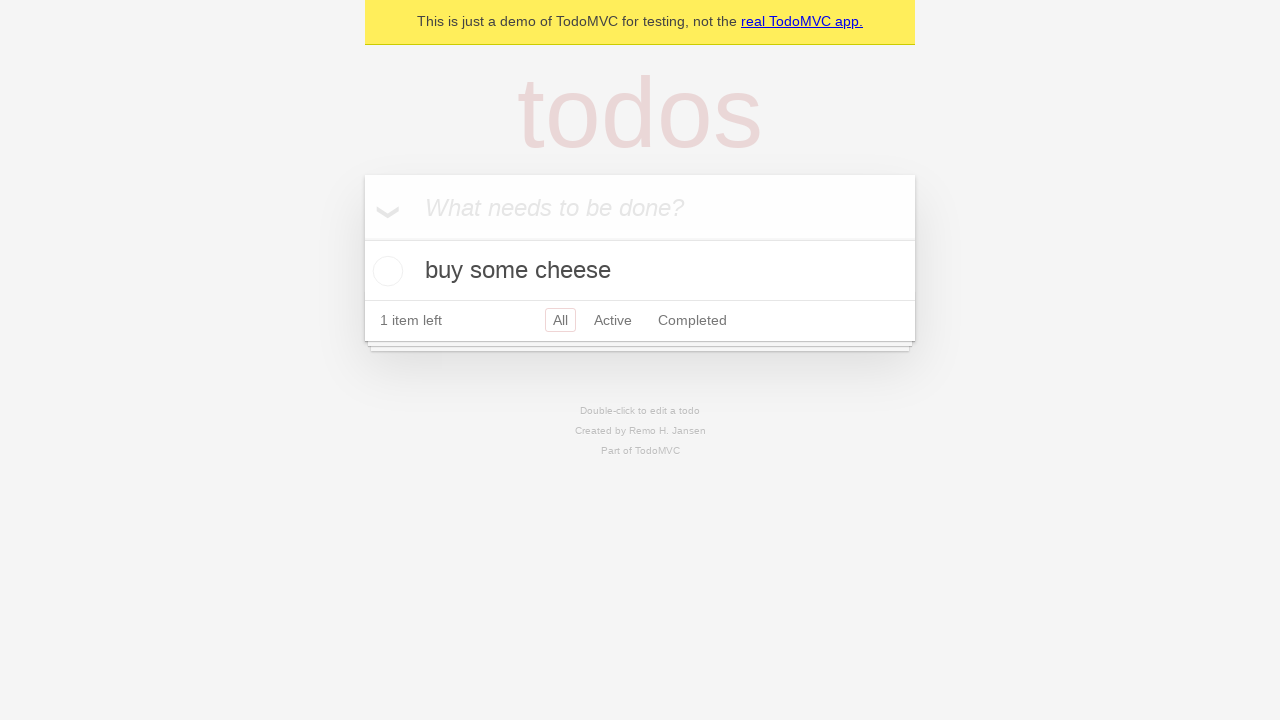

Filled todo input with 'feed the cat' on internal:attr=[placeholder="What needs to be done?"i]
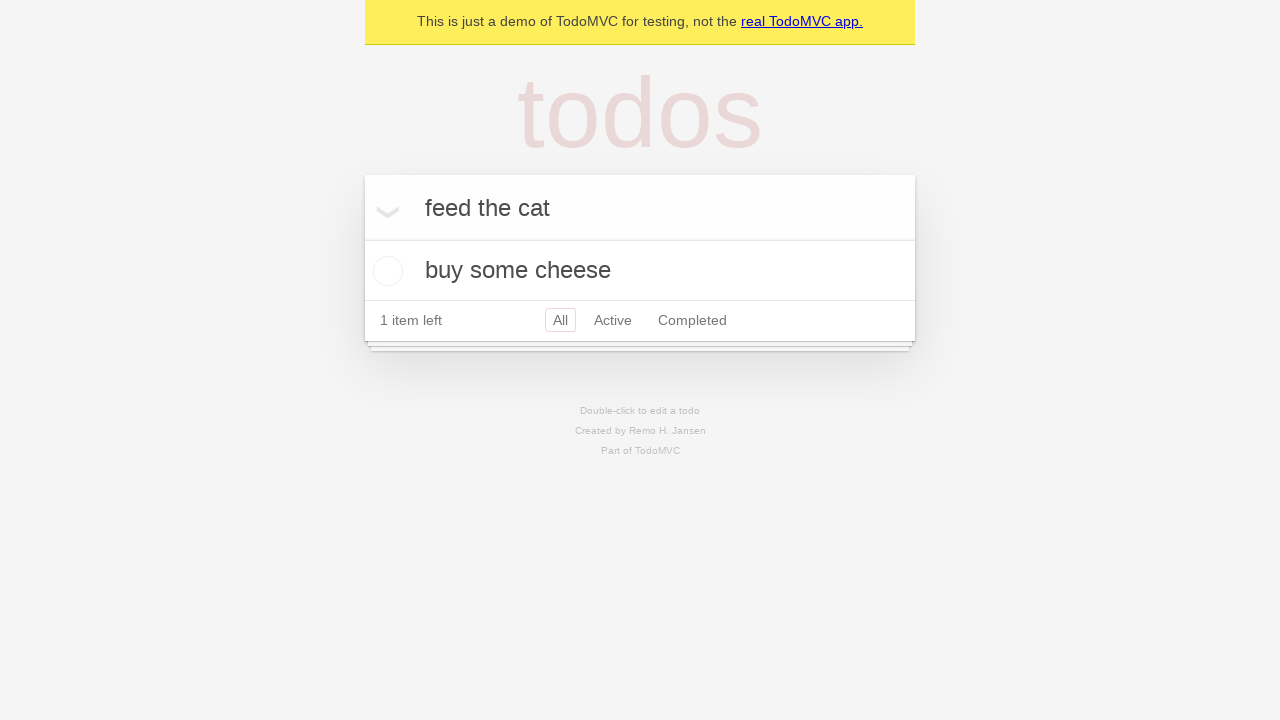

Pressed Enter to add second todo item on internal:attr=[placeholder="What needs to be done?"i]
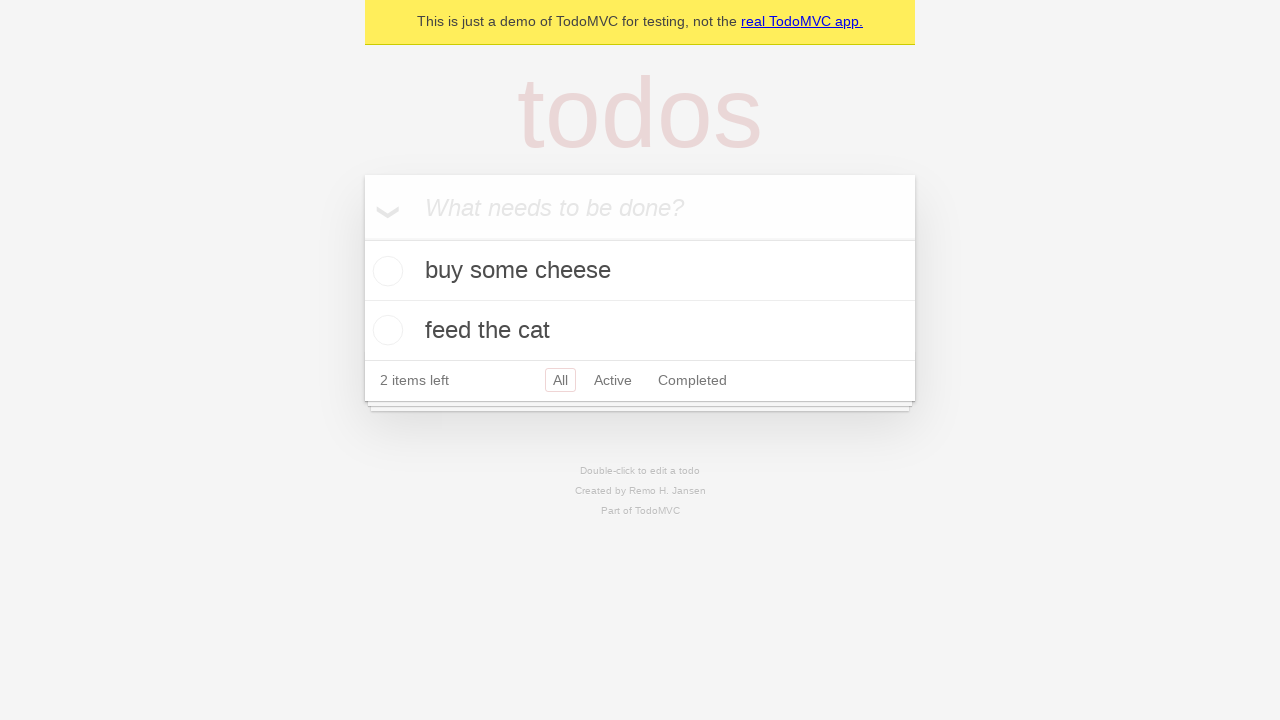

Filled todo input with 'book a doctors appointment' on internal:attr=[placeholder="What needs to be done?"i]
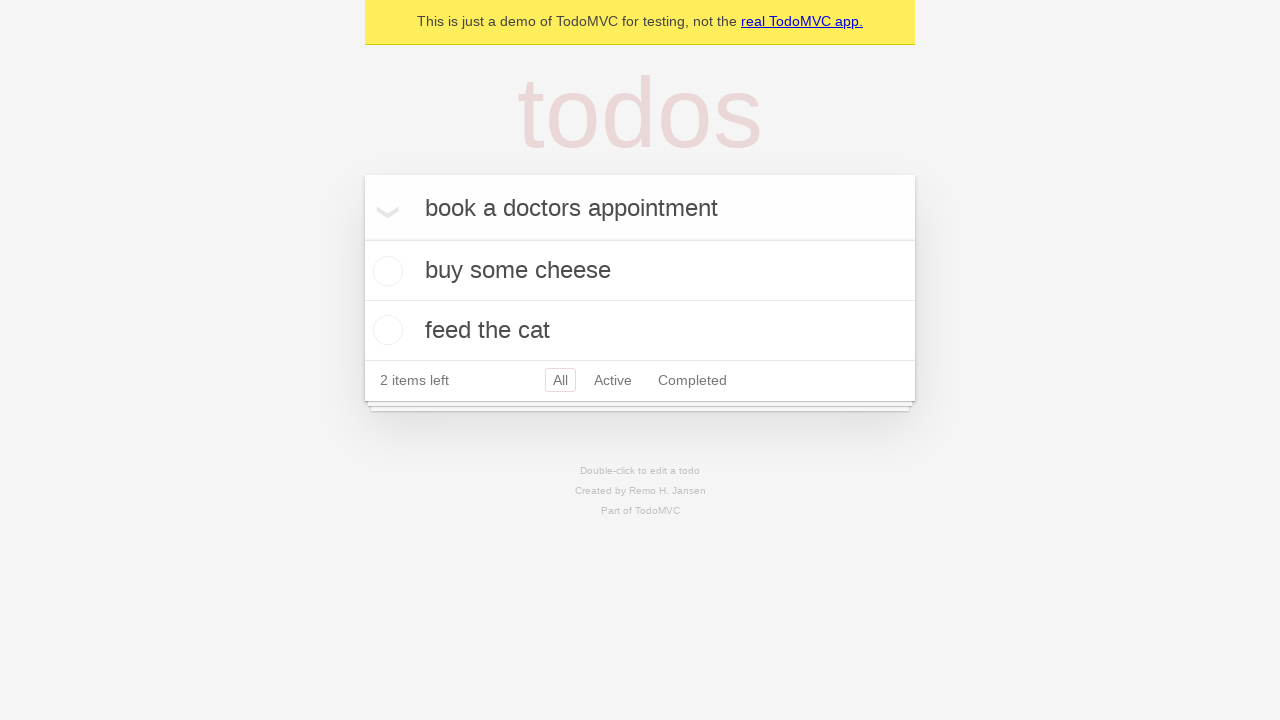

Pressed Enter to add third todo item on internal:attr=[placeholder="What needs to be done?"i]
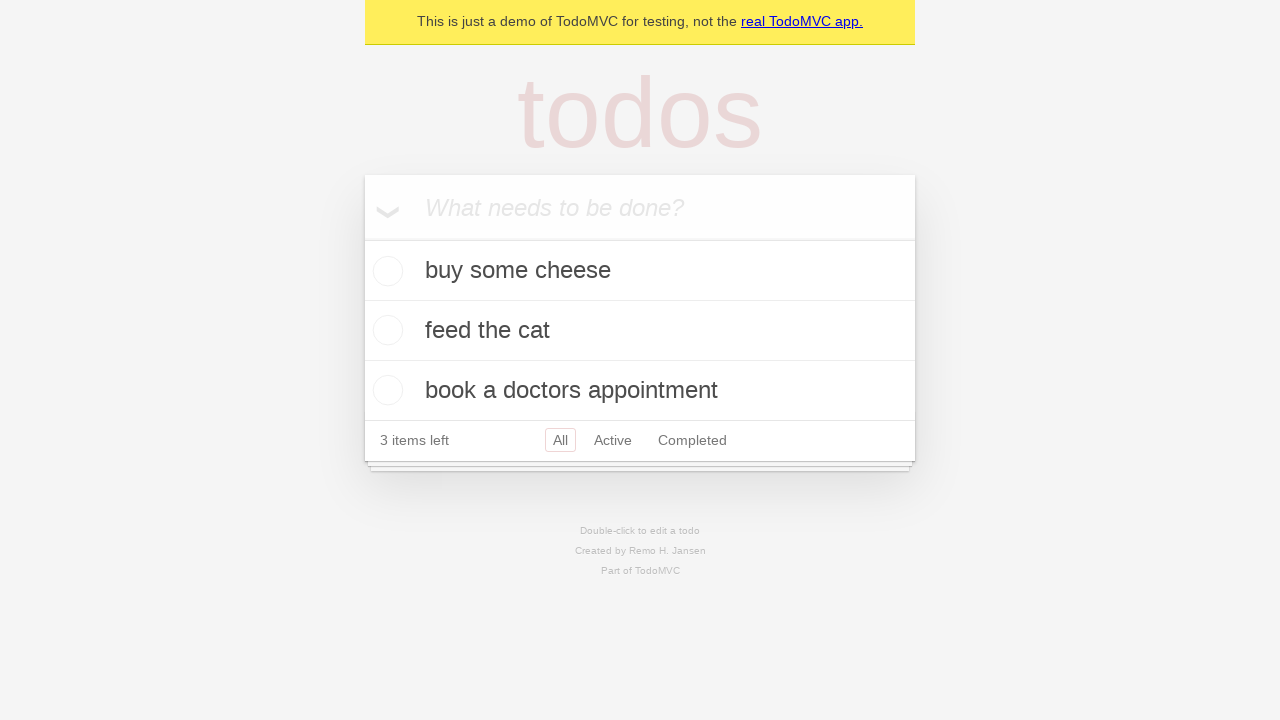

Checked the second todo item checkbox at (385, 330) on internal:testid=[data-testid="todo-item"s] >> nth=1 >> internal:role=checkbox
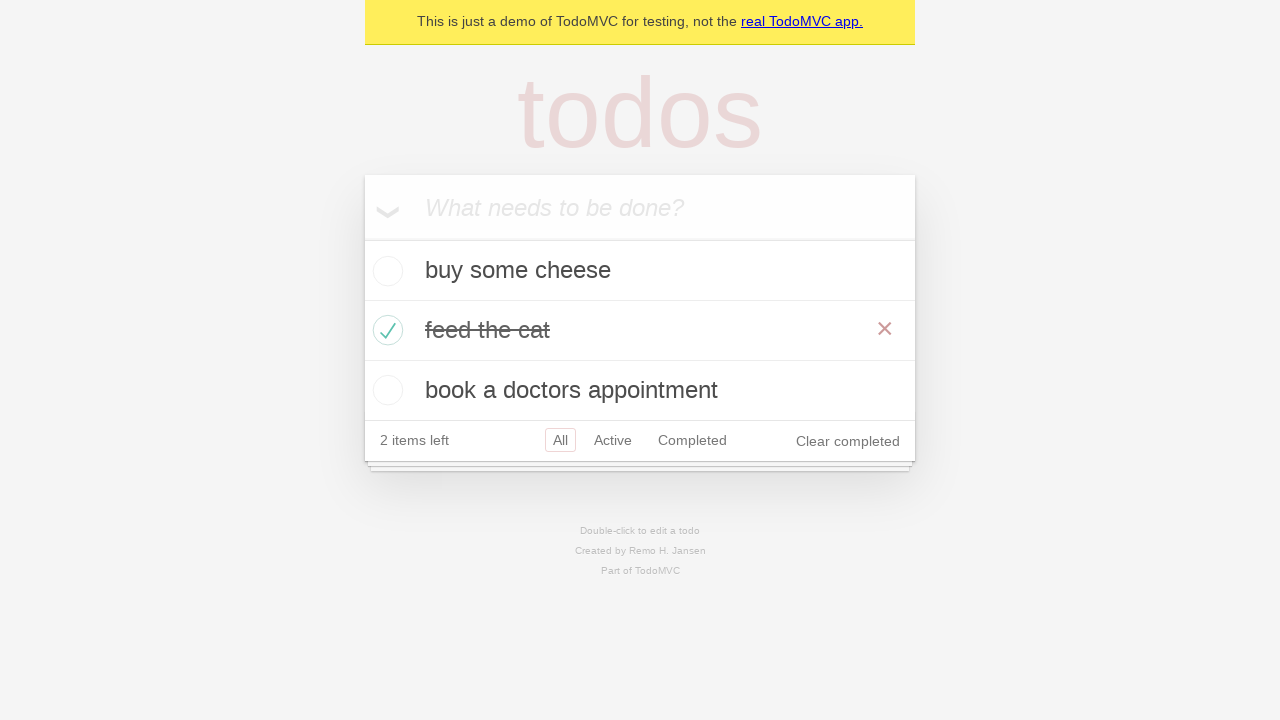

Clicked Clear completed button to remove checked items at (848, 441) on internal:role=button[name="Clear completed"i]
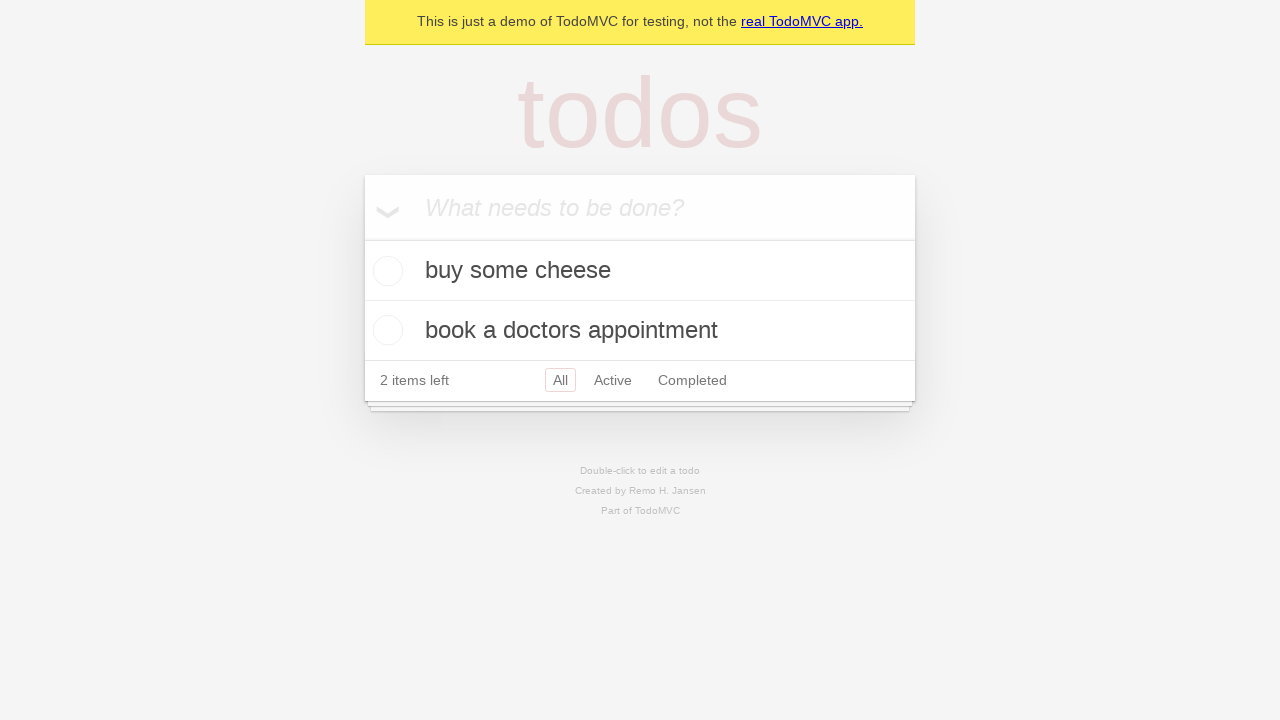

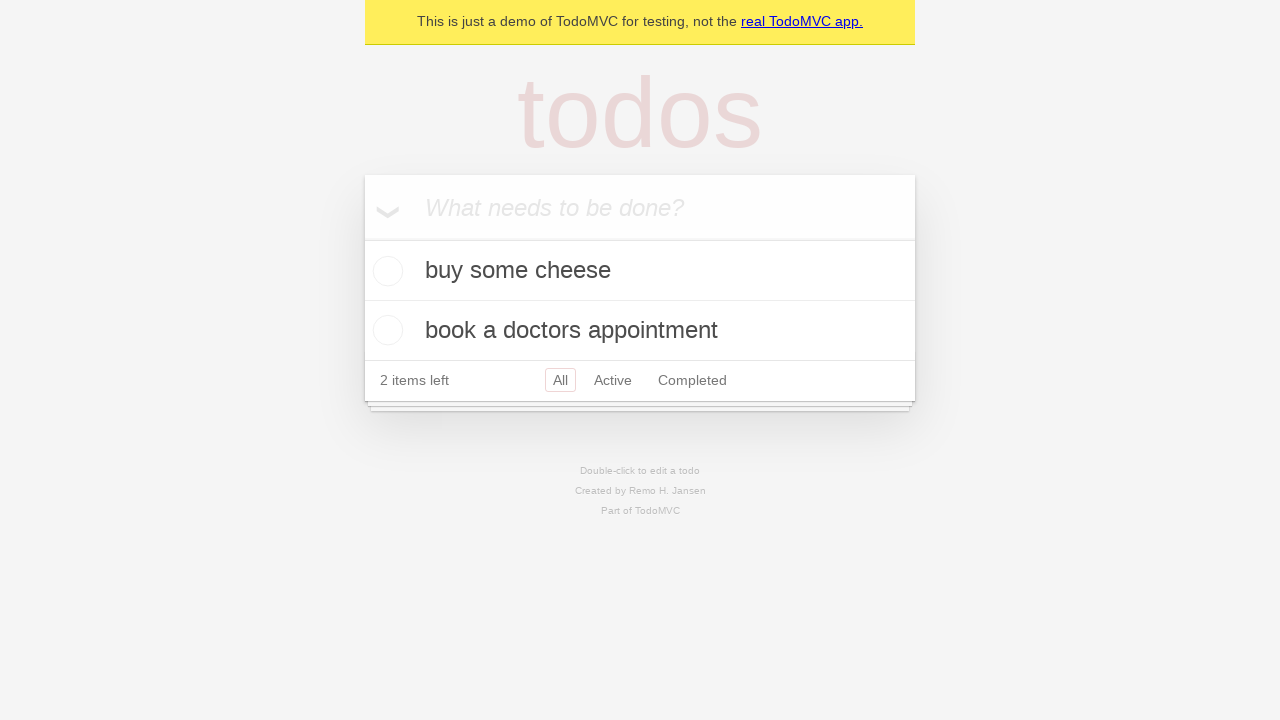